Navigates to the Rahul Shetty Academy website and takes a screenshot for reporting

Starting URL: https://rahulshettyacademy.com

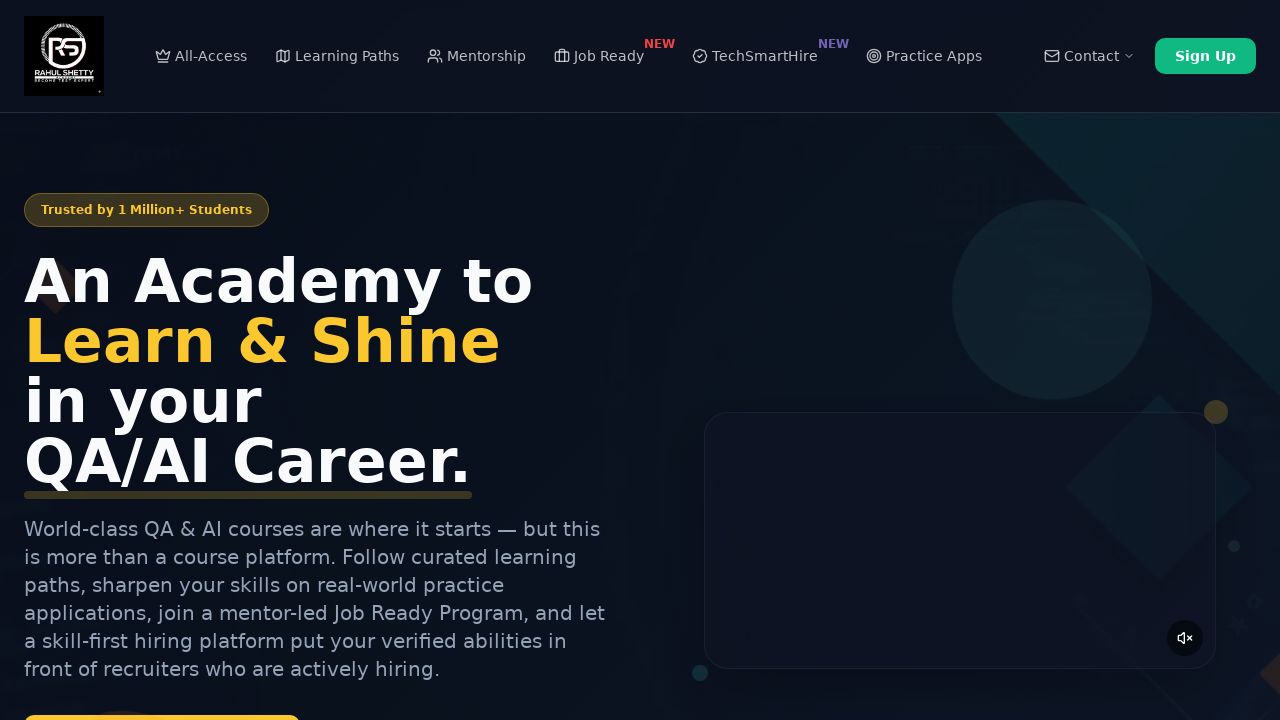

Navigated to Rahul Shetty Academy website
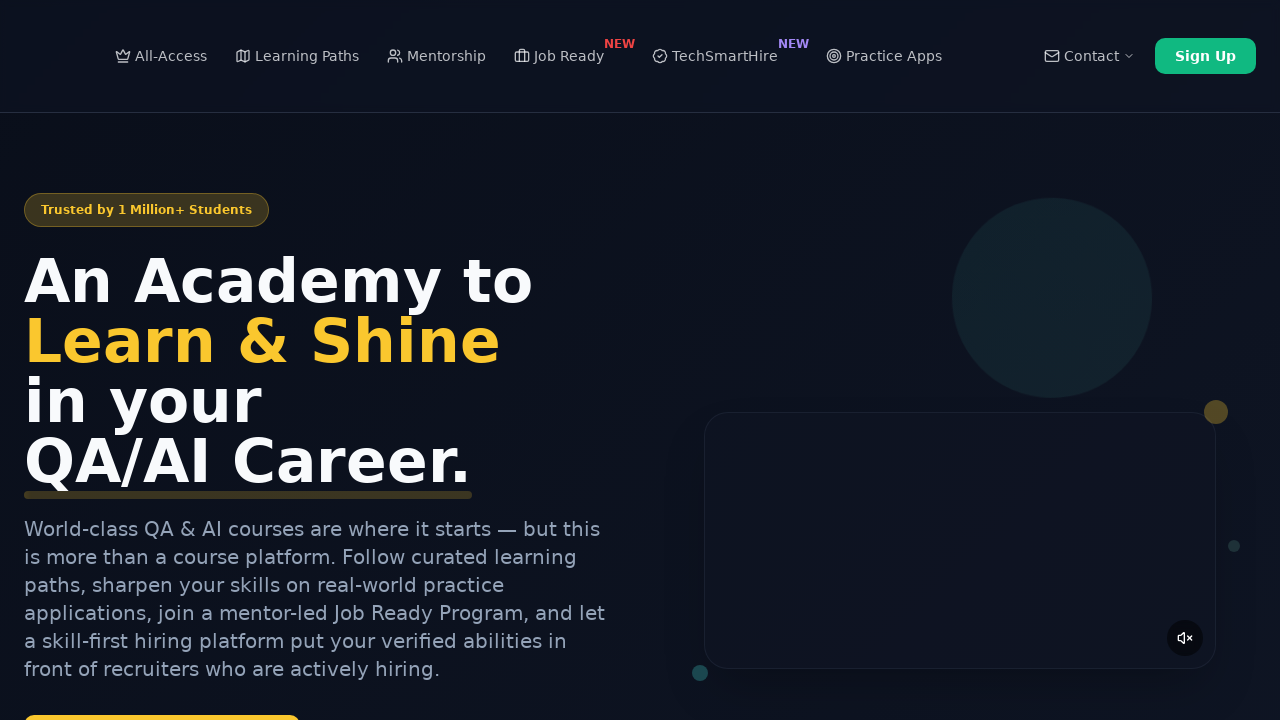

Page loaded completely (networkidle)
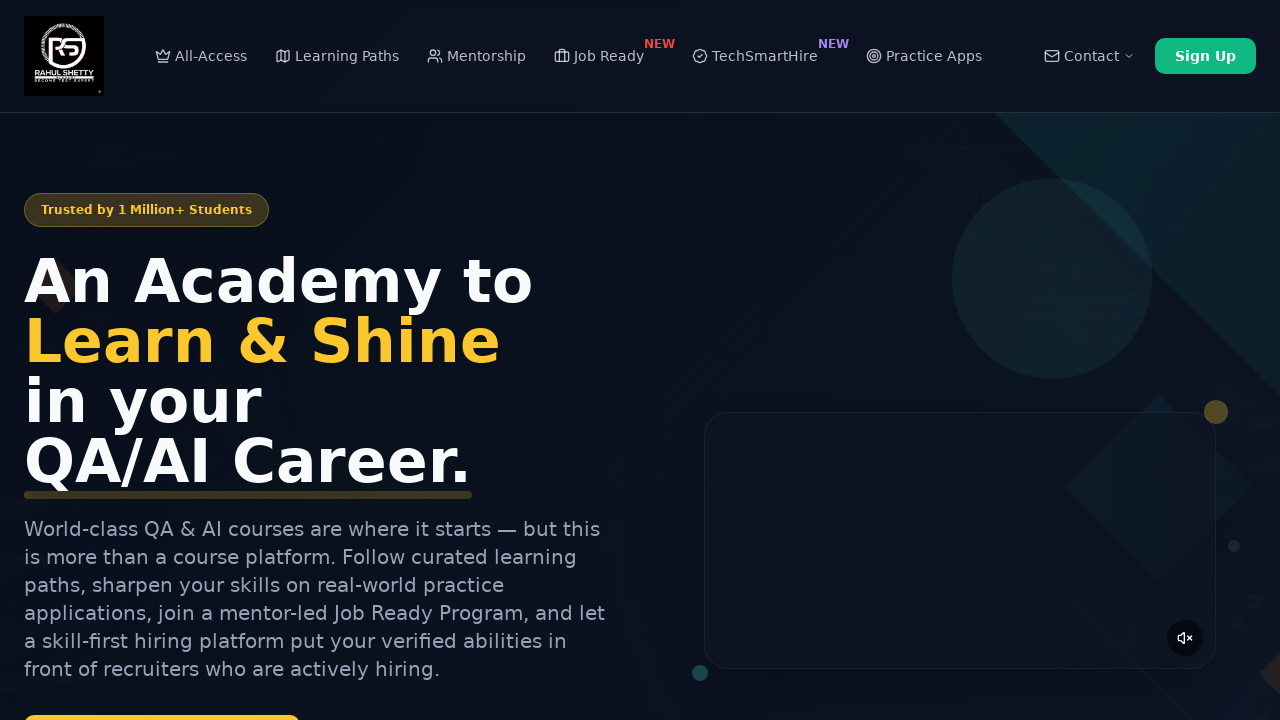

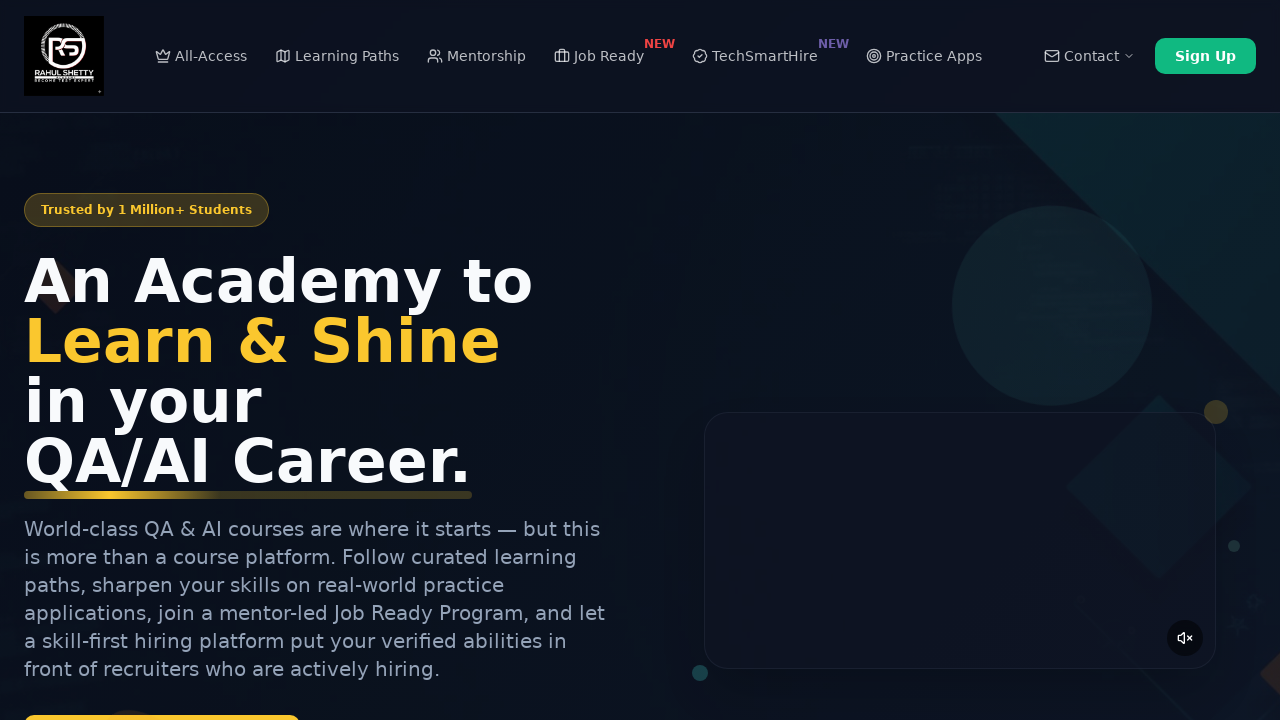